Tests input field functionality by navigating to the inputs page and filling a number input field

Starting URL: https://practice.cydeo.com/

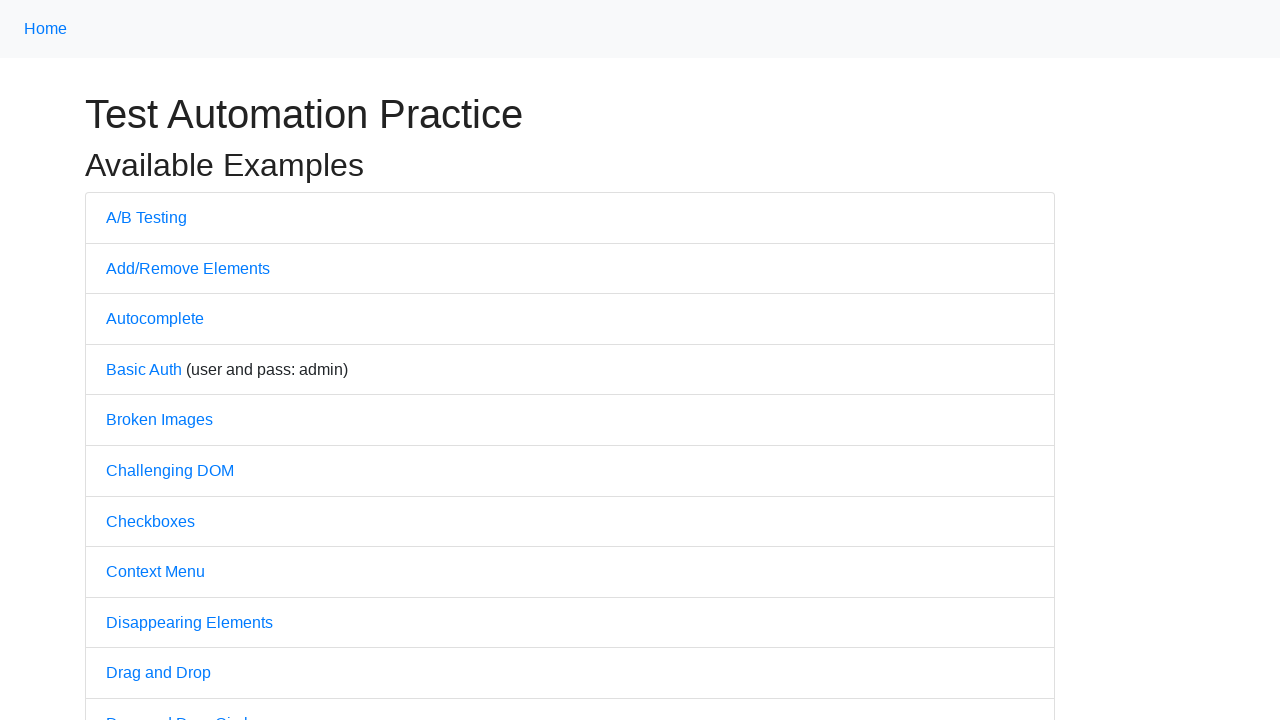

Clicked on Inputs link at (128, 361) on internal:text="Inputs"i
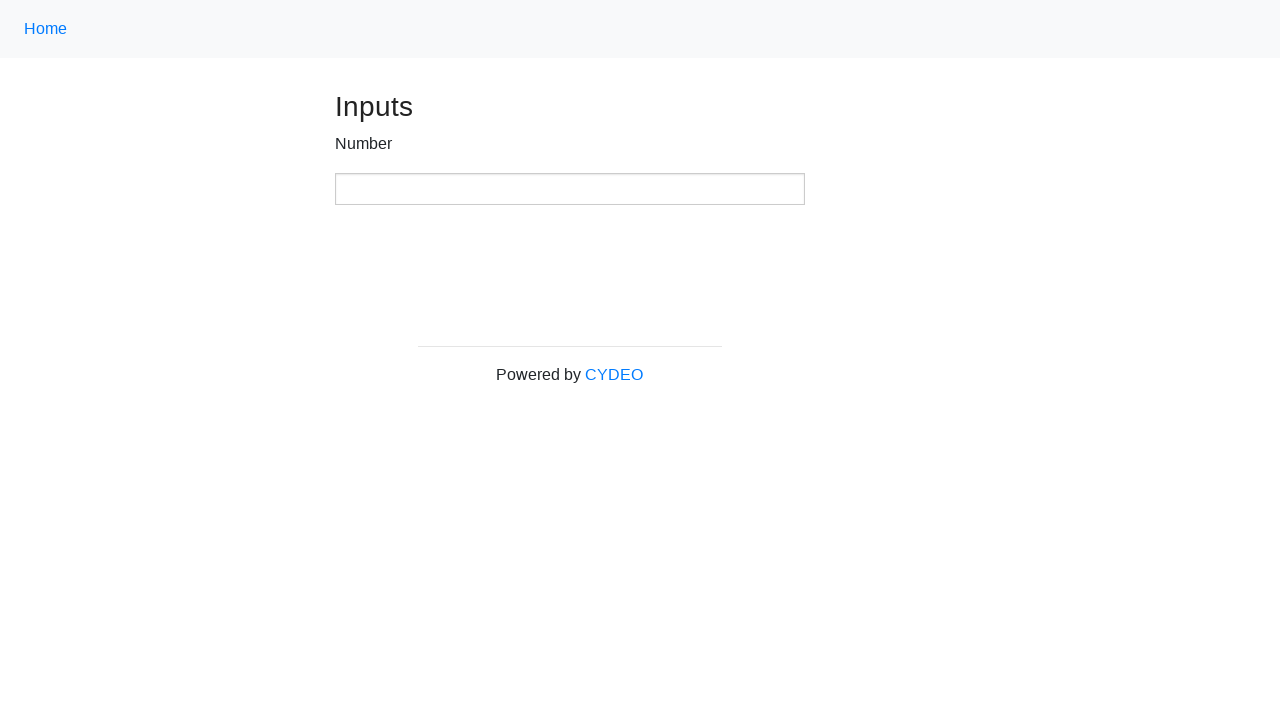

Filled number input field with '123' on xpath=//input[@type='number']
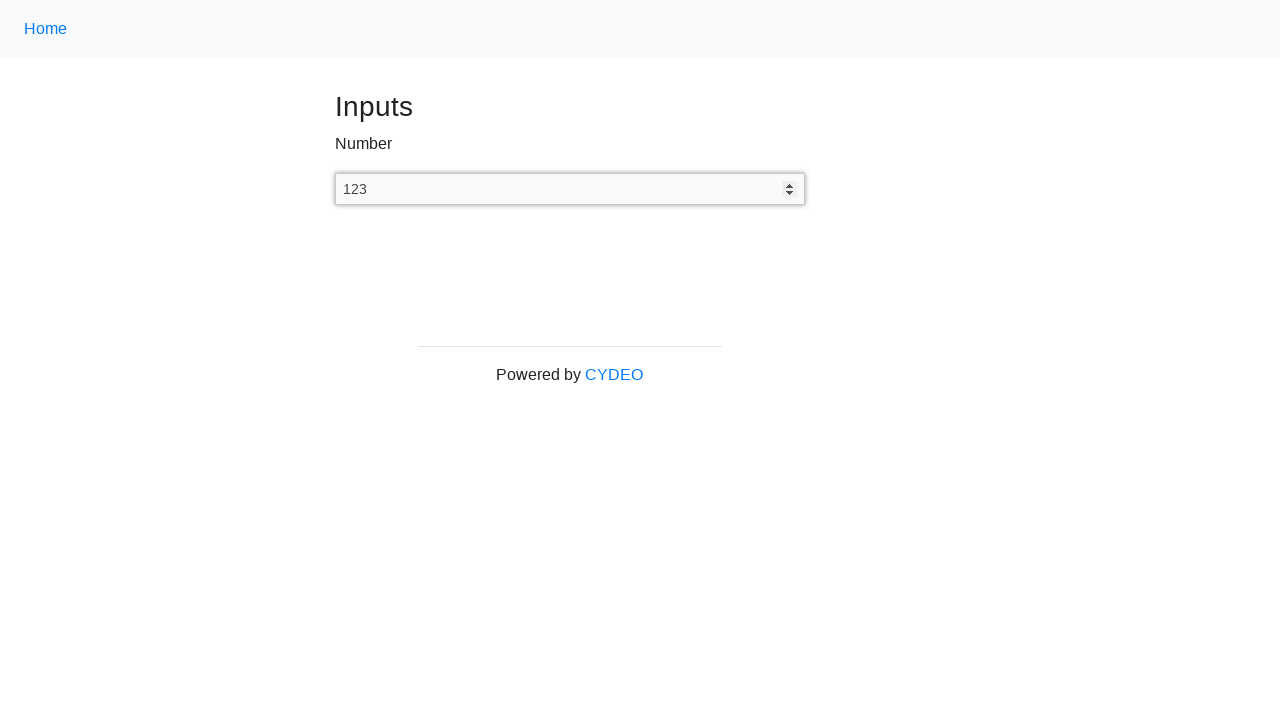

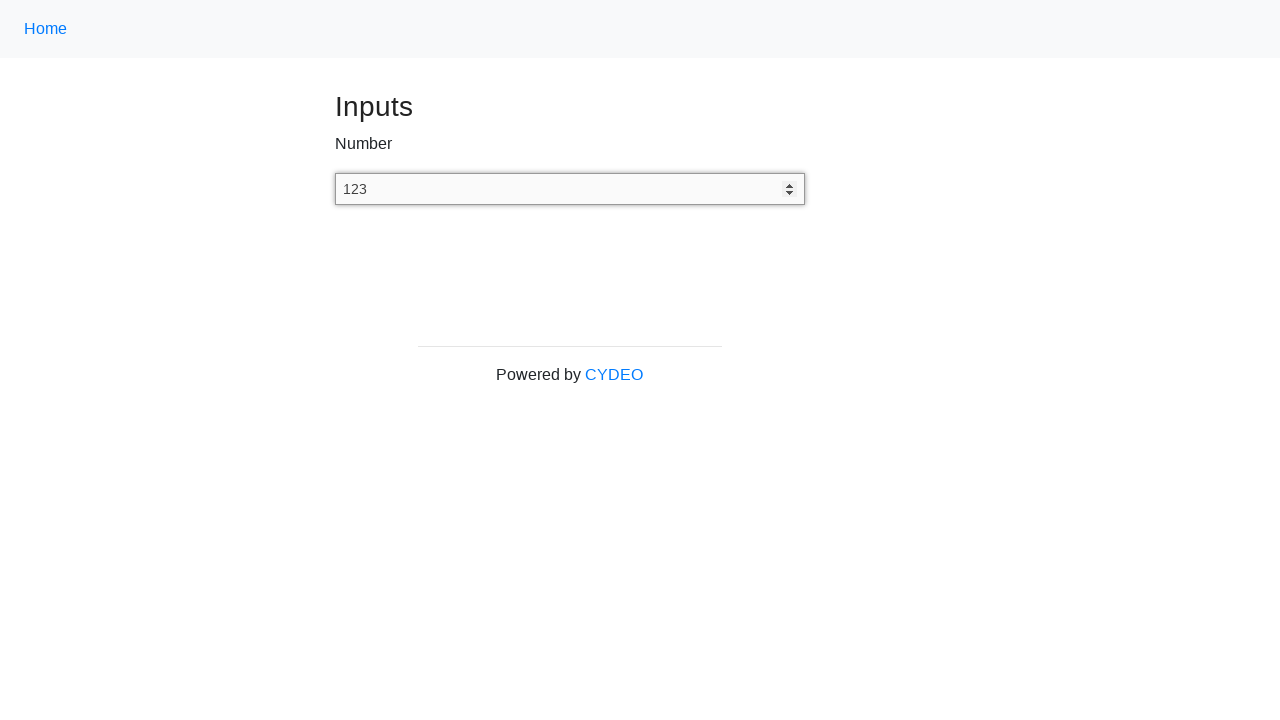